Tests interaction with the email field on the Sauce Labs demo request form by entering text and then clearing it

Starting URL: https://saucelabs.com/request-demo

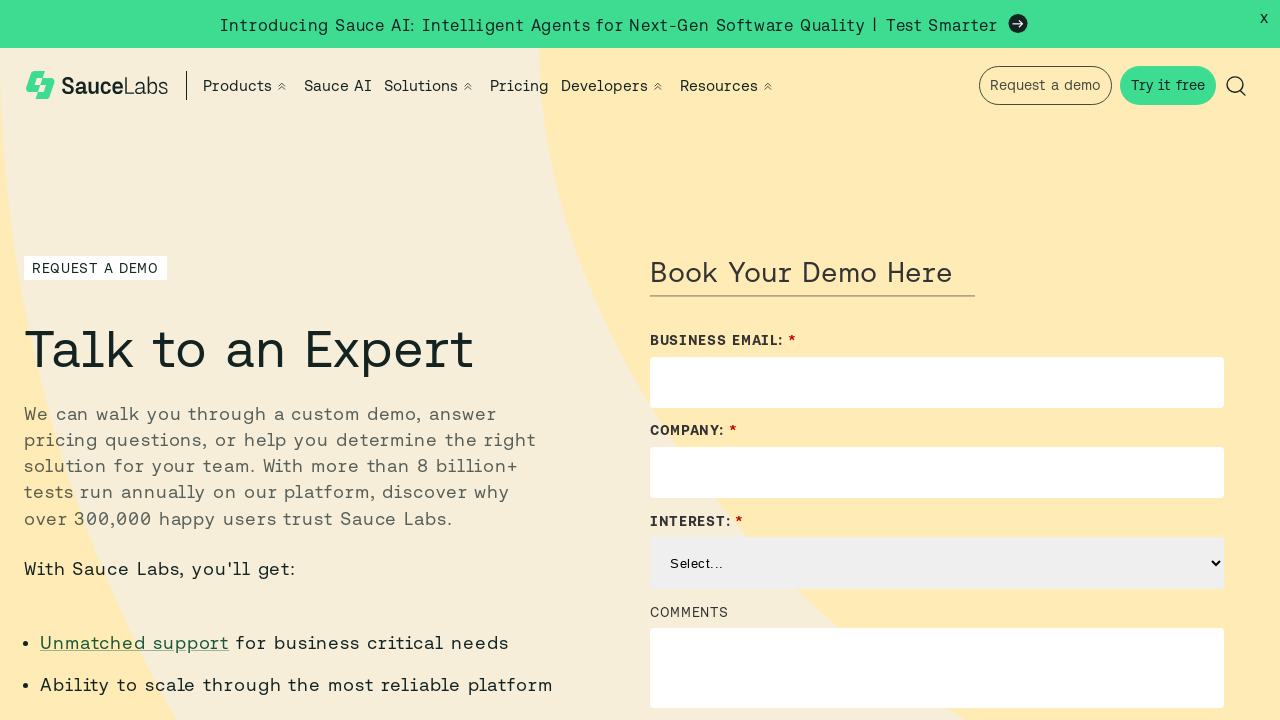

Navigated to Sauce Labs demo request form
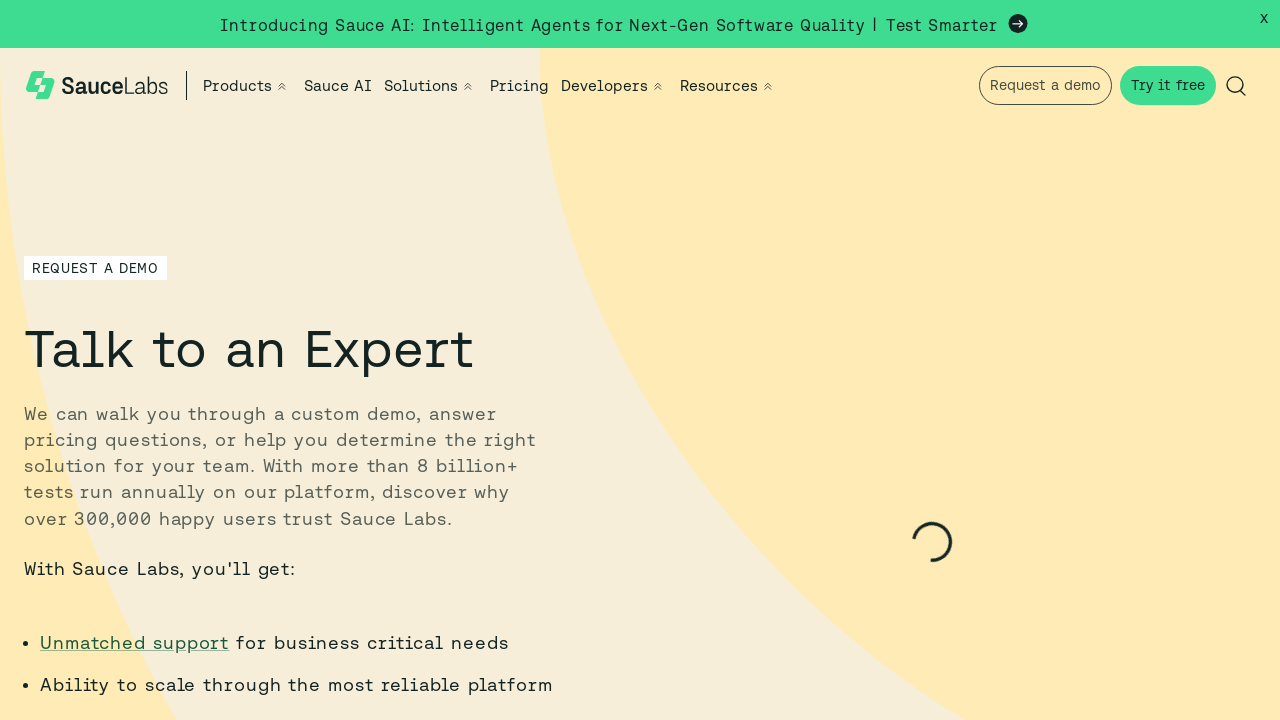

Filled email field with test text 'aaaaaaaaa' on #Email
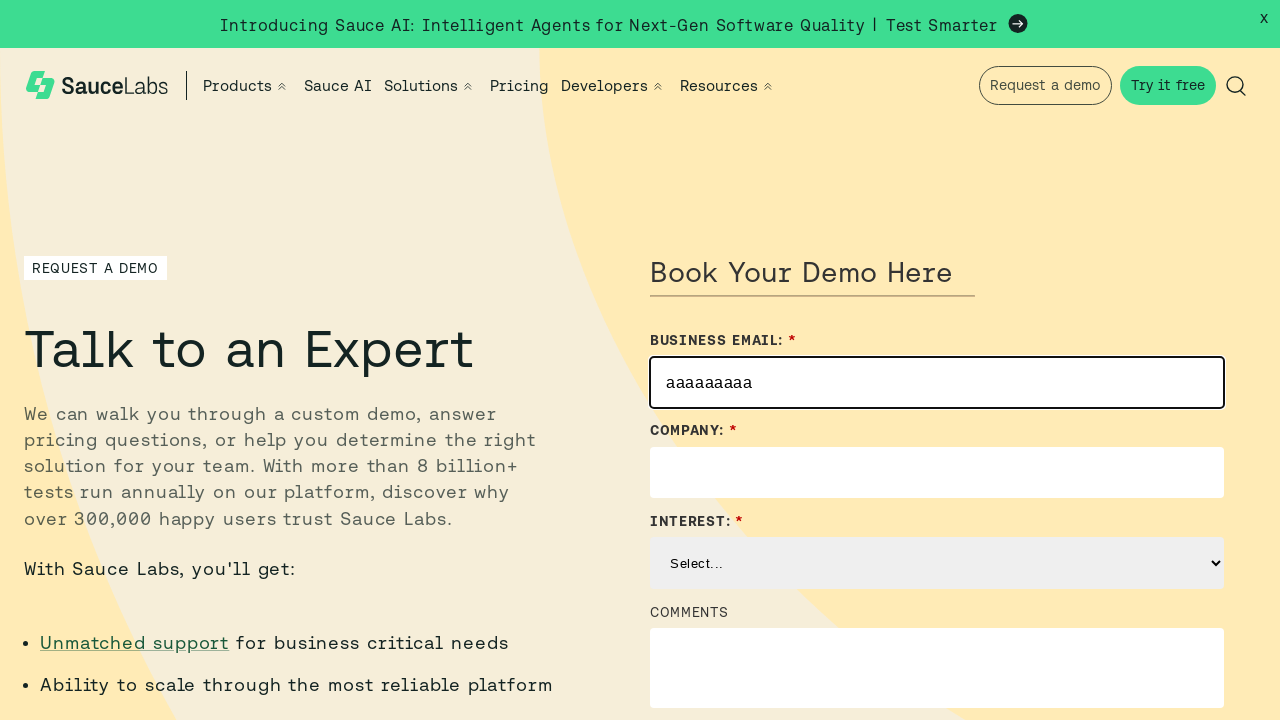

Cleared email field on #Email
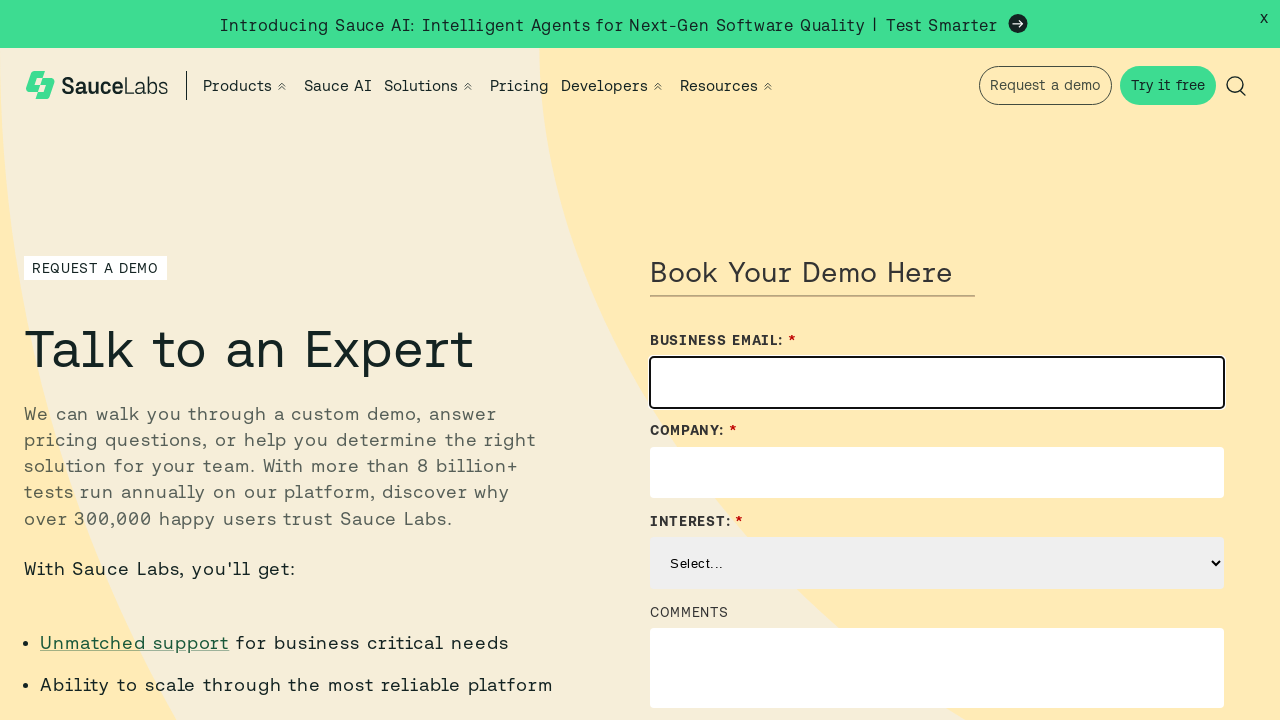

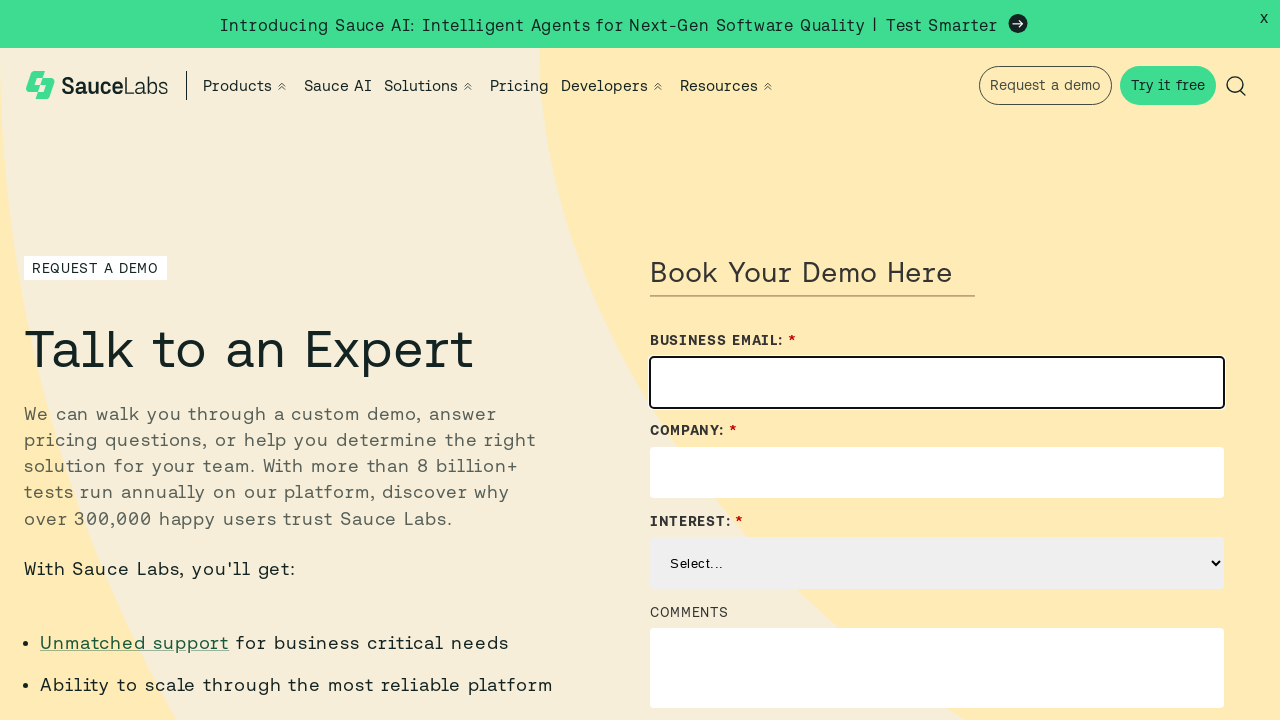